Tests the resizable jQuery UI component by switching to the demo iframe and performing a drag action on the resize handle to resize the element

Starting URL: https://jqueryui.com/resizable/

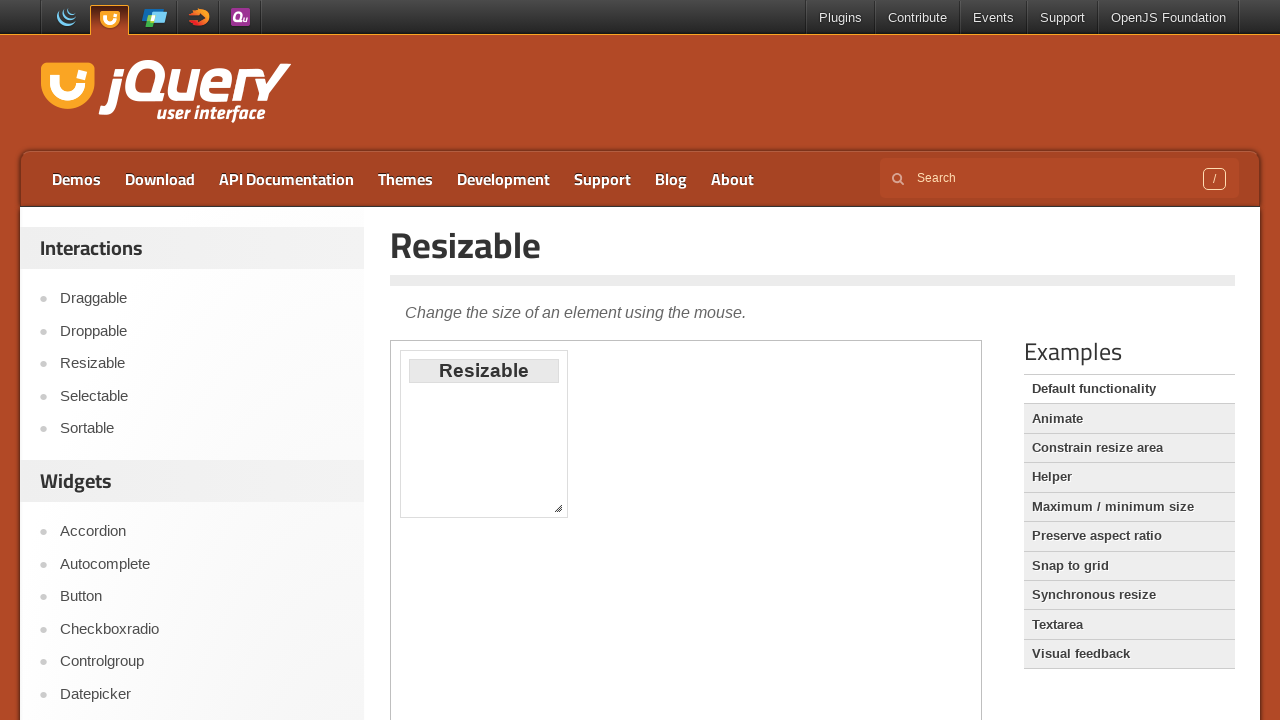

Located the demo iframe
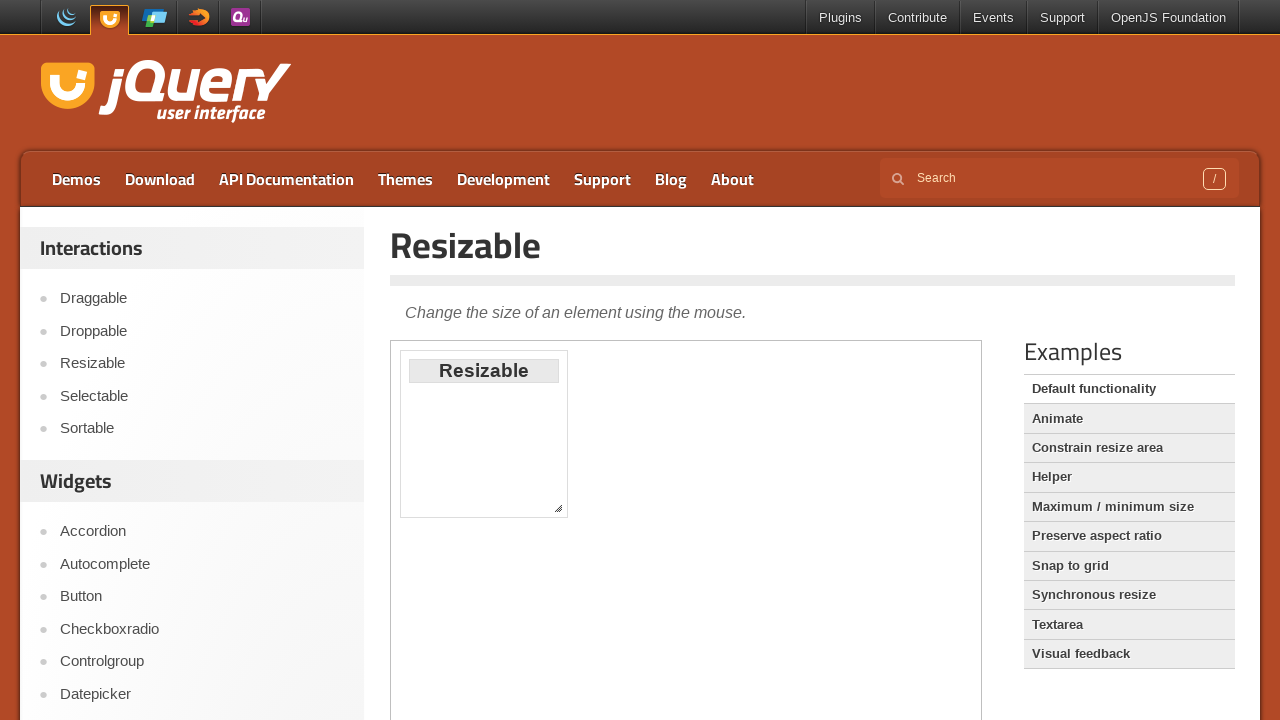

Located the resize handle element
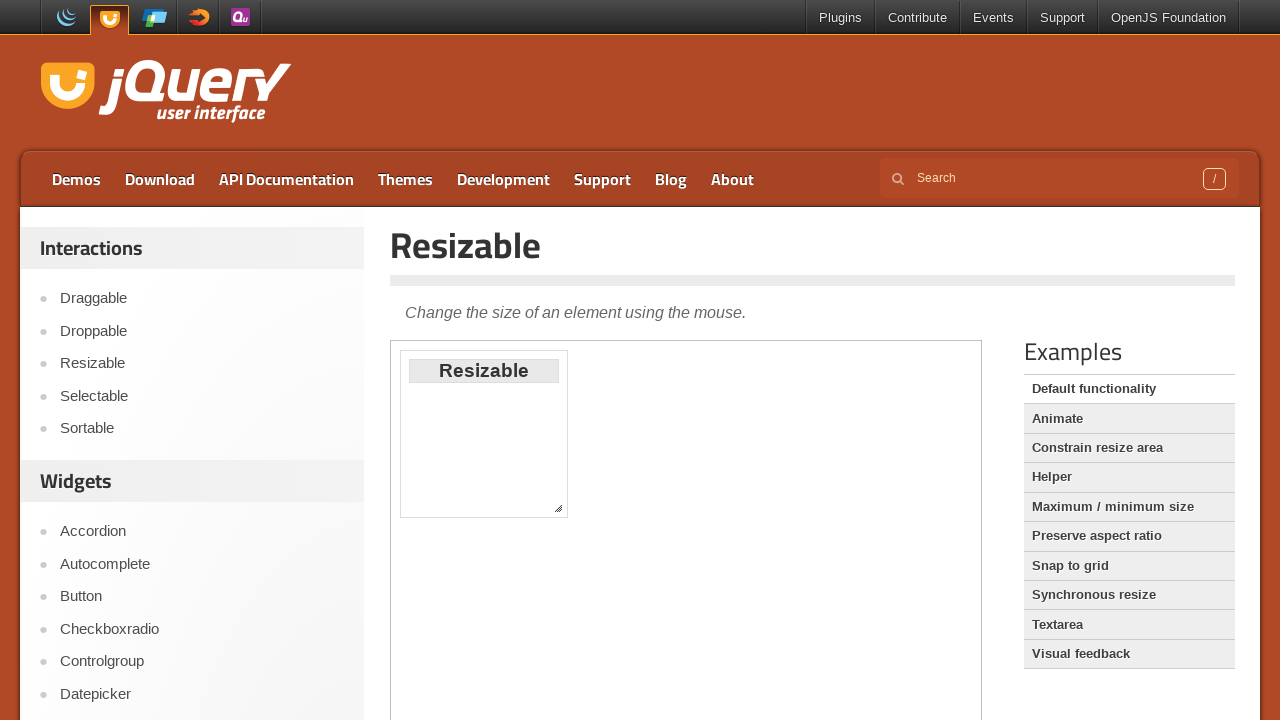

Retrieved bounding box of resize handle
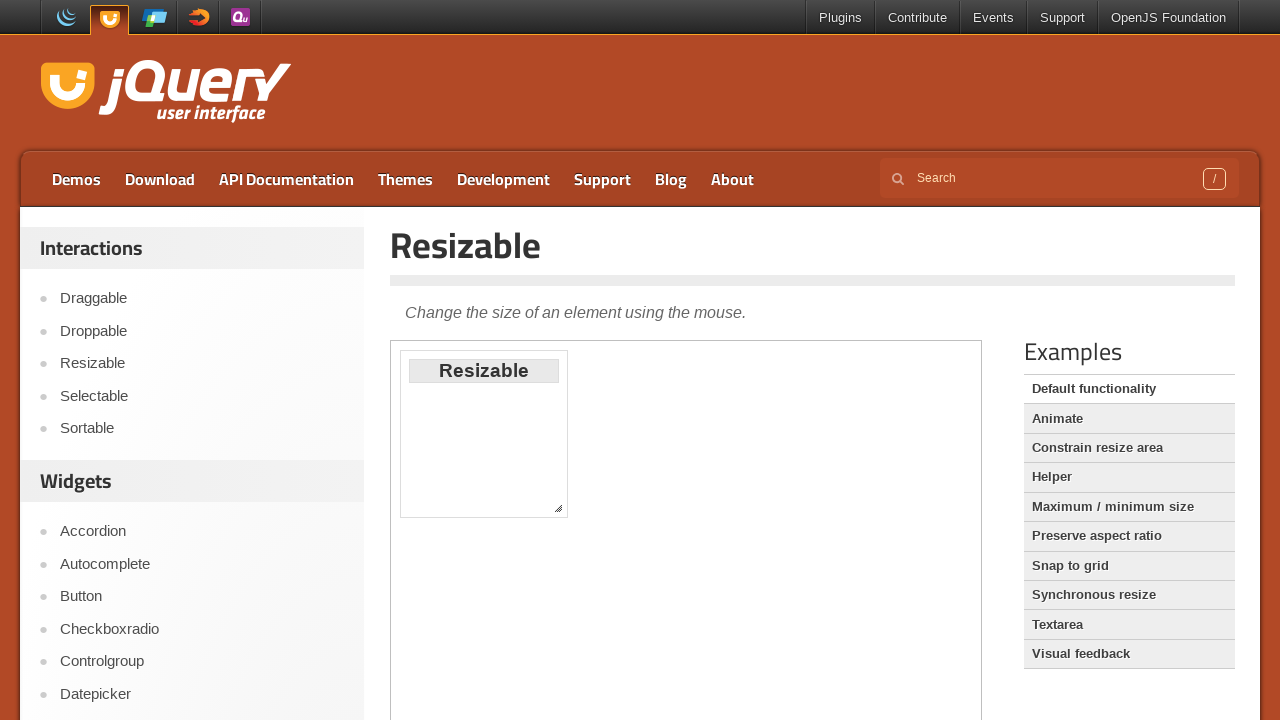

Moved mouse to center of resize handle at (558, 508)
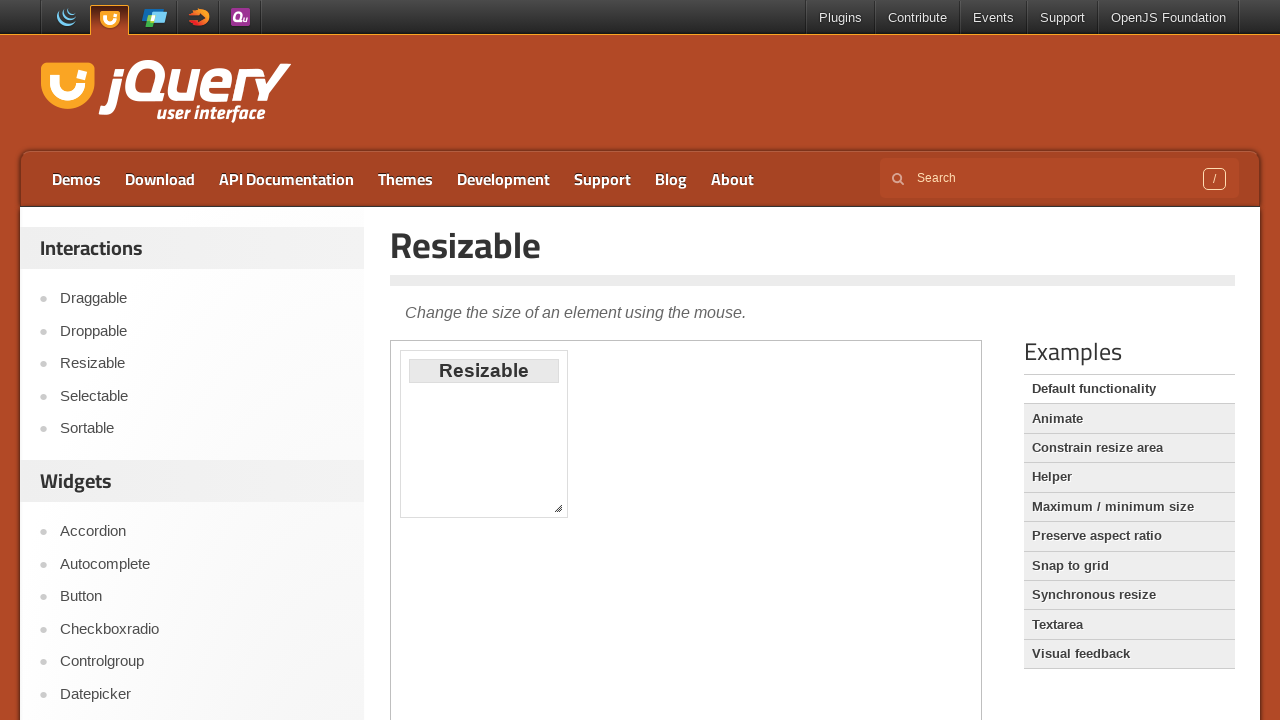

Pressed mouse button down on resize handle at (558, 508)
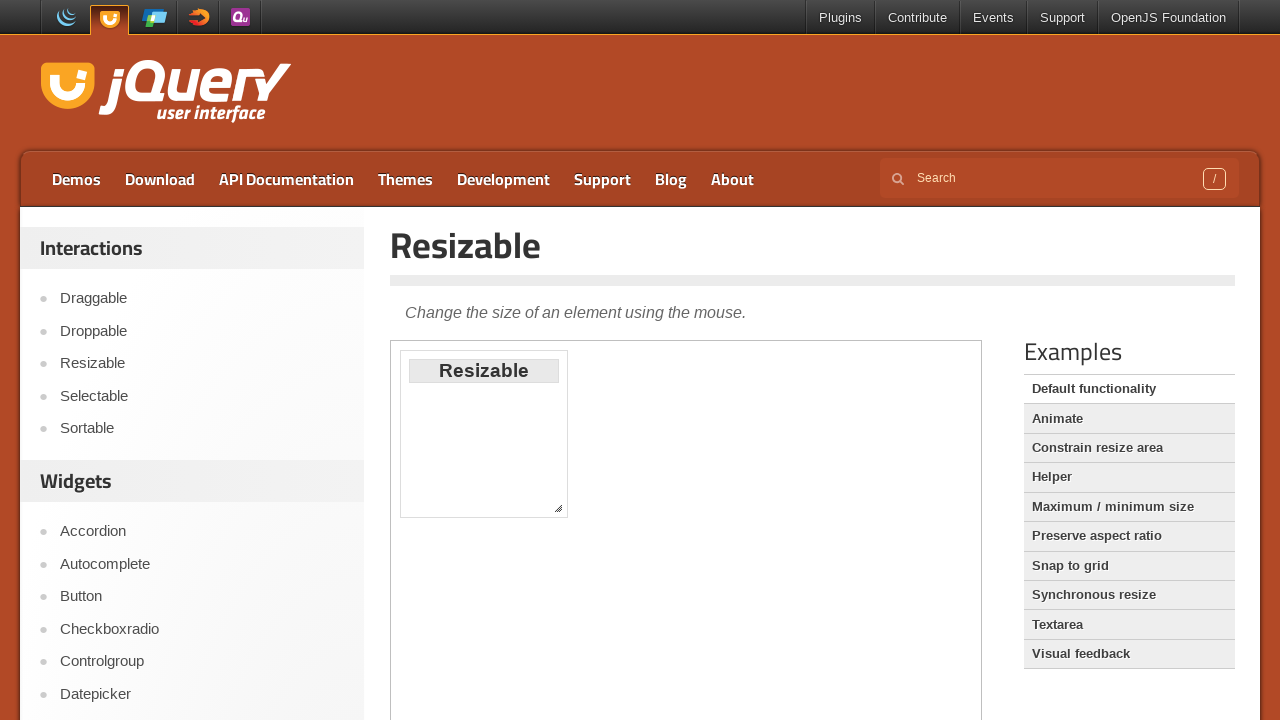

Dragged resize handle 100 pixels right and 120 pixels down at (658, 628)
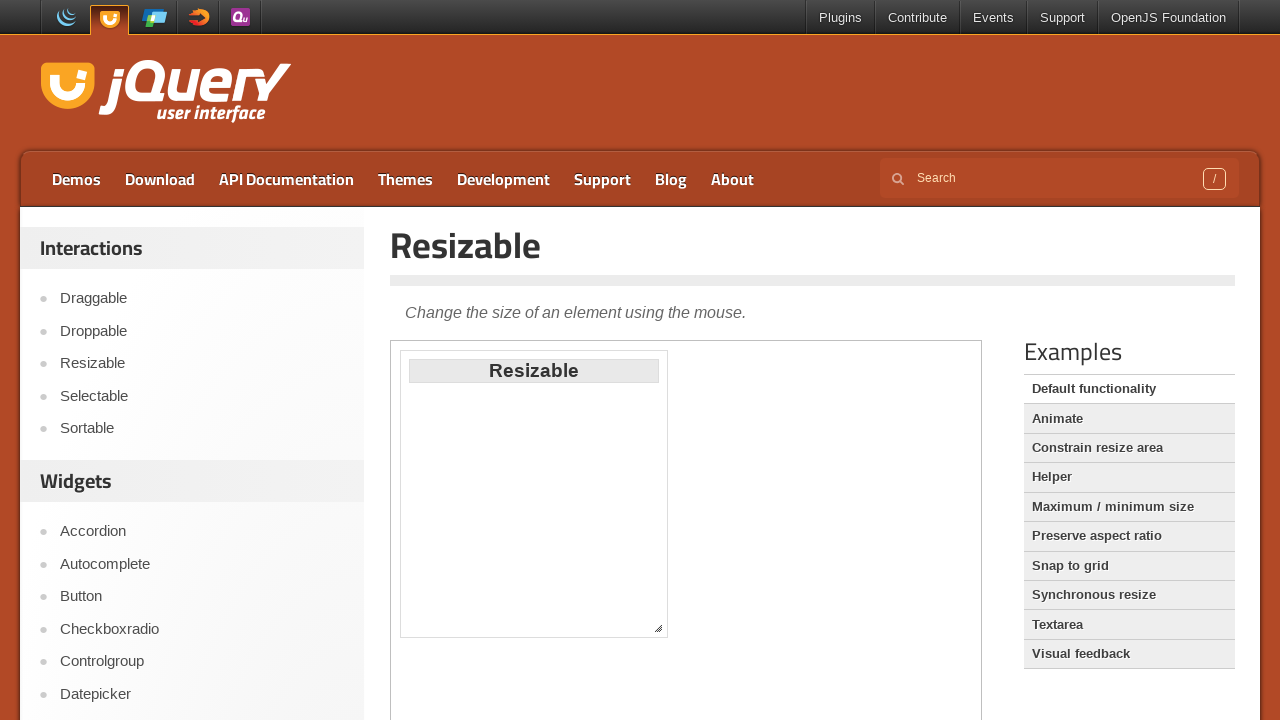

Released mouse button to complete resize action at (658, 628)
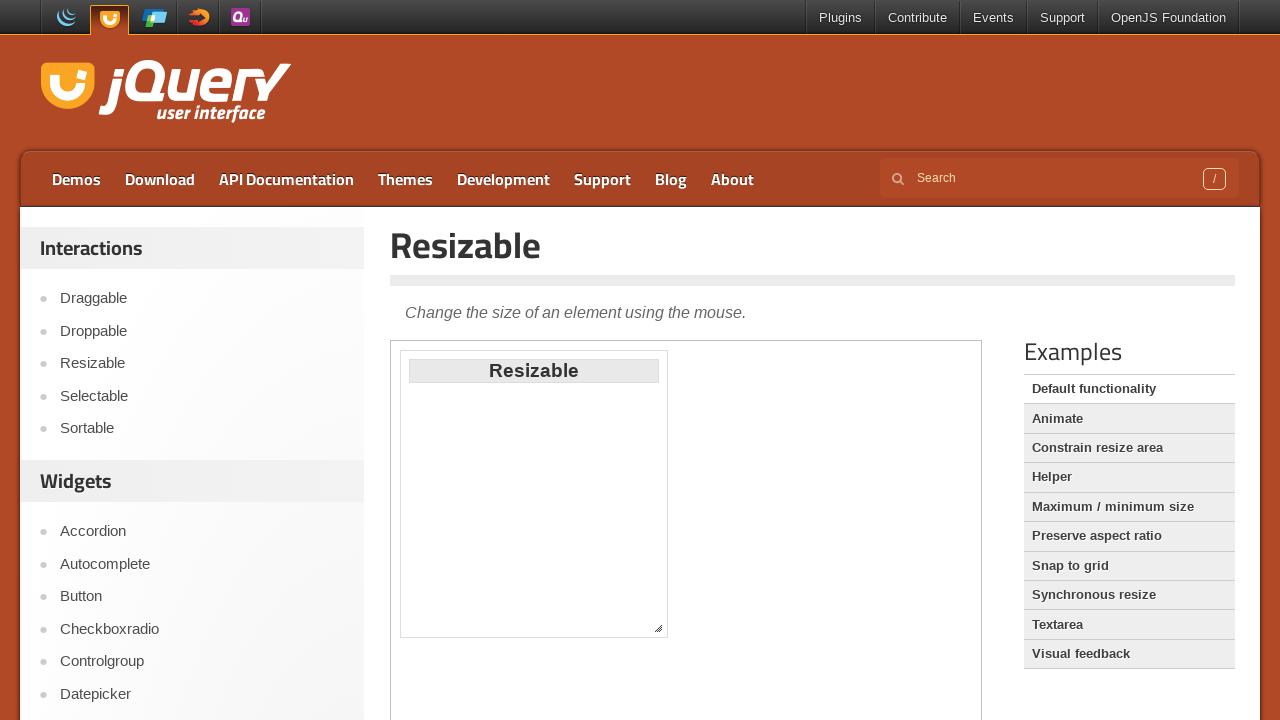

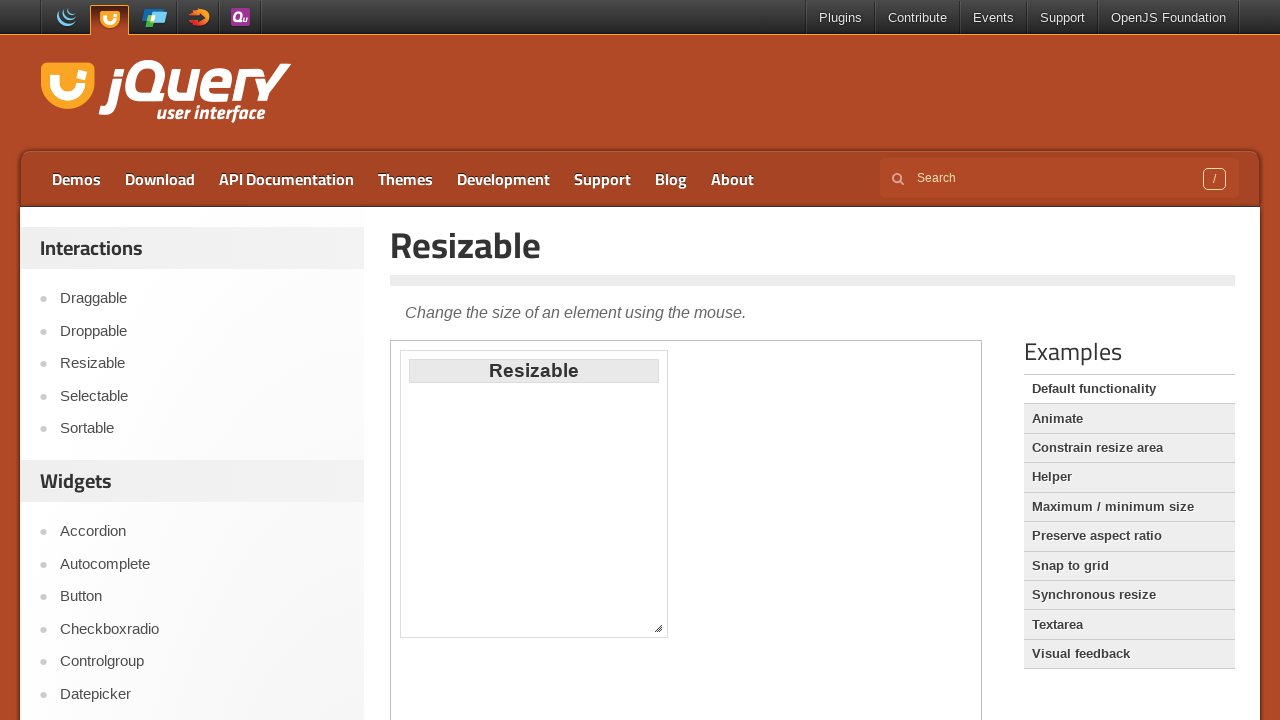